Tests browser window handling by clicking a link that opens a new window, switching between the original and new window, and verifying the page title and heading text in each window.

Starting URL: https://the-internet.herokuapp.com/windows

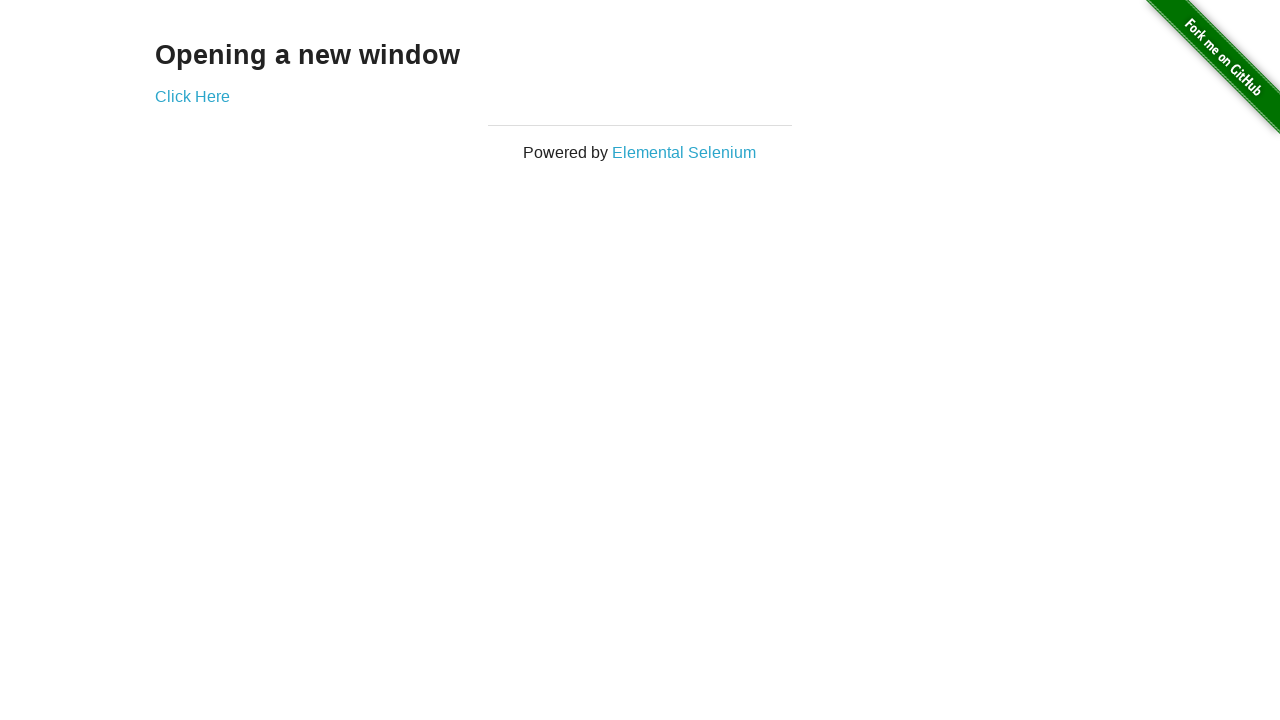

Retrieved heading text from first window
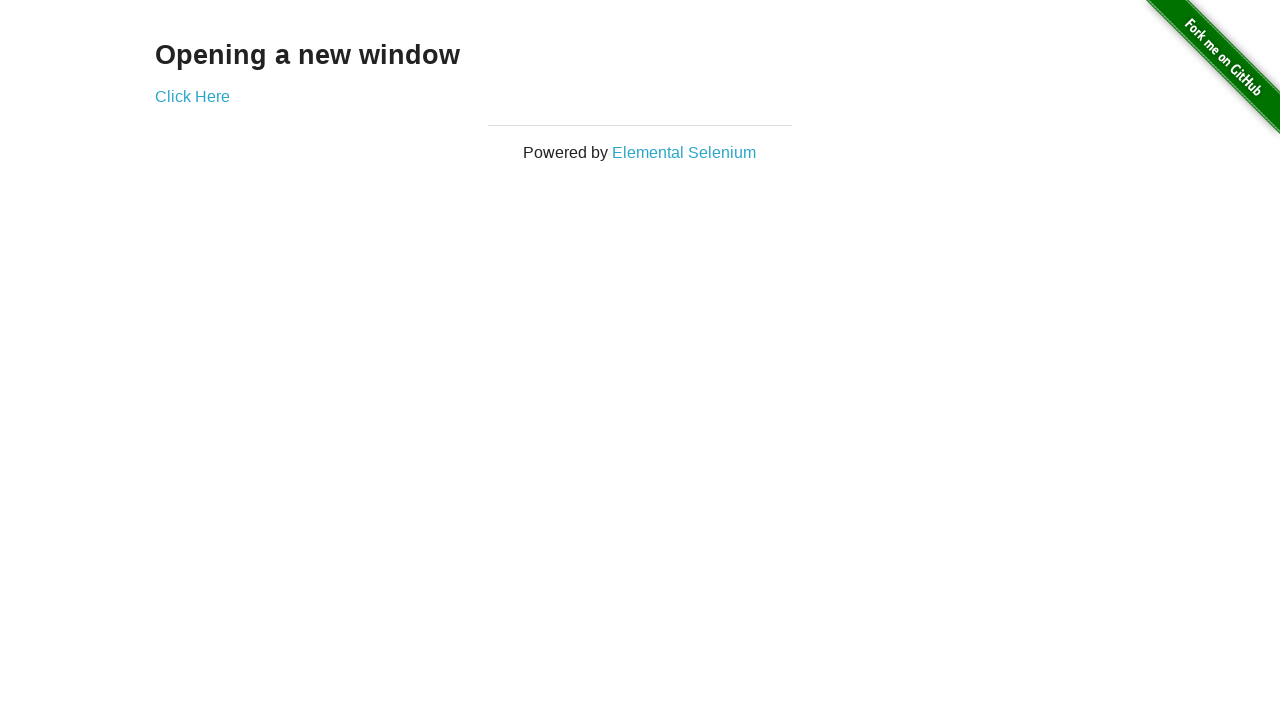

Verified first window heading is 'Opening a new window'
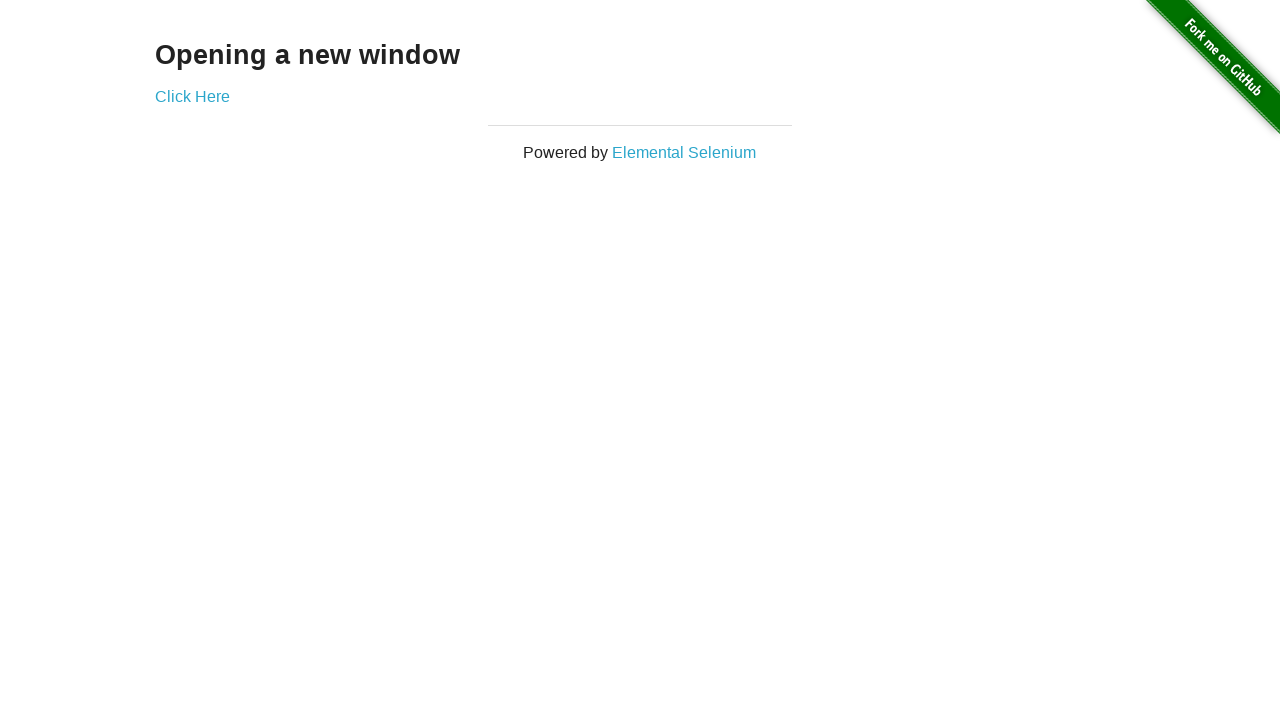

Verified first window title is 'The Internet'
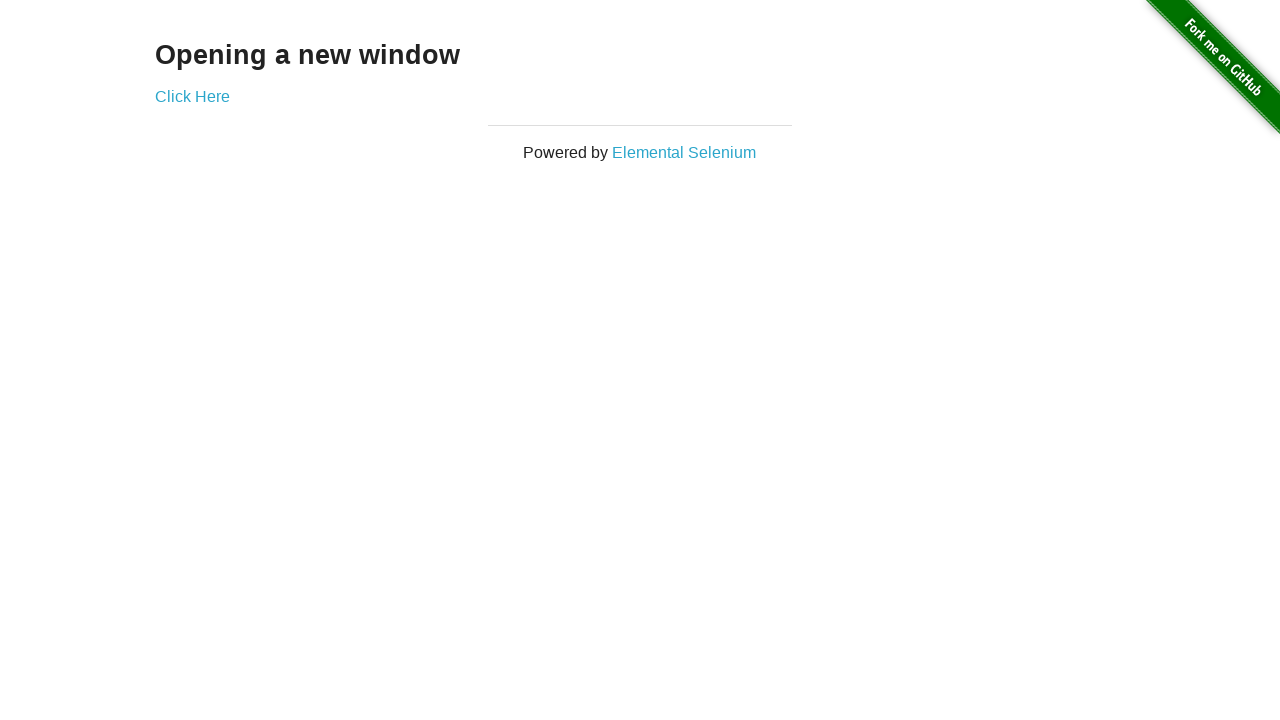

Clicked 'Click Here' link to open new window at (192, 96) on text=Click Here
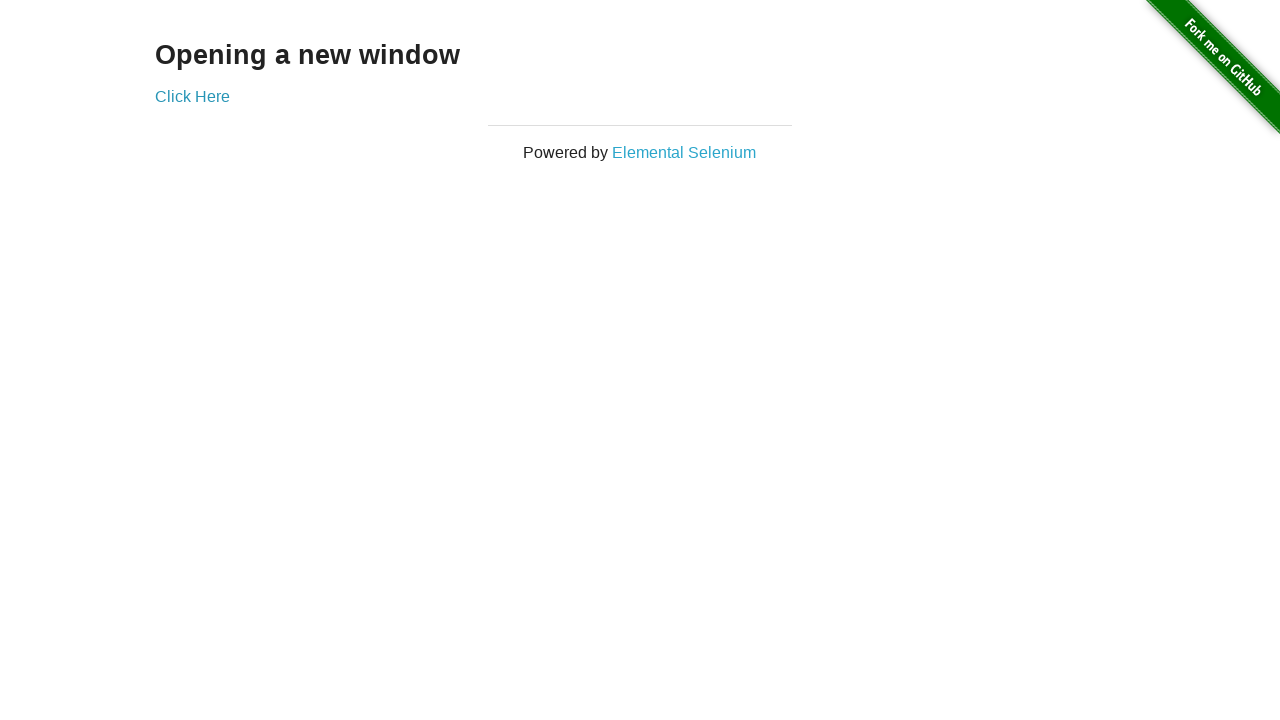

Captured new window/page object
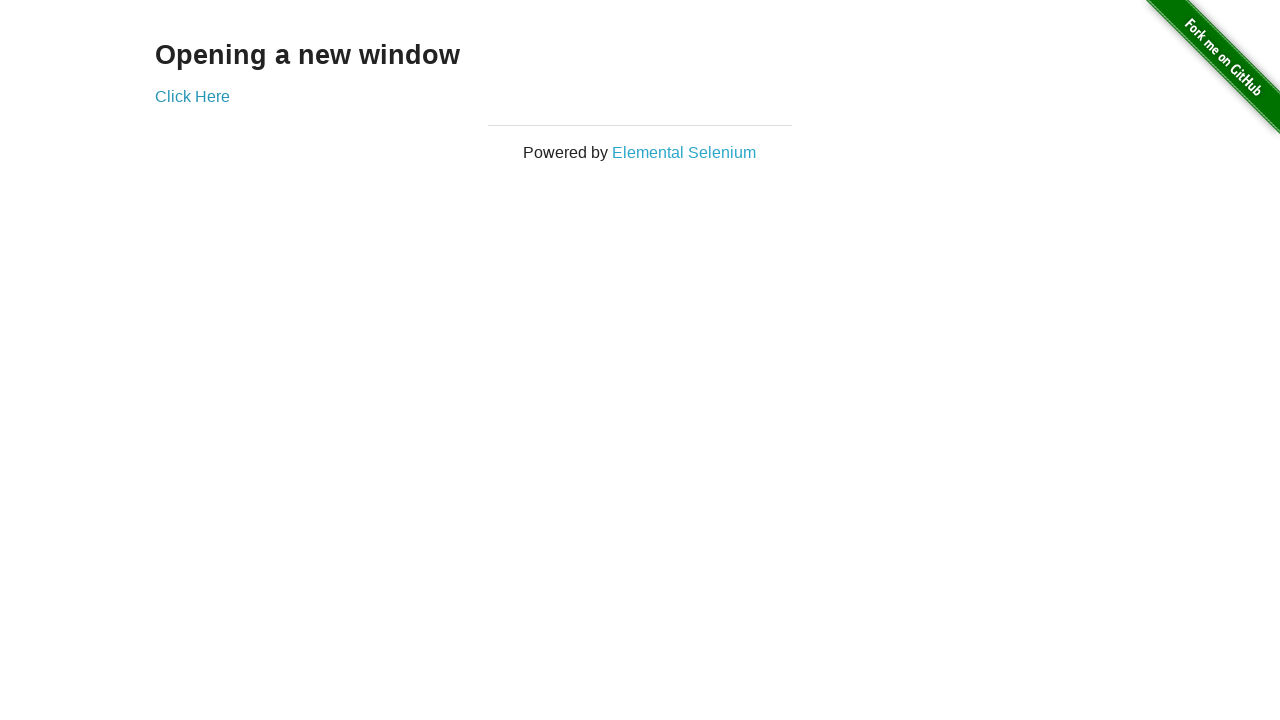

Waited for new window to fully load
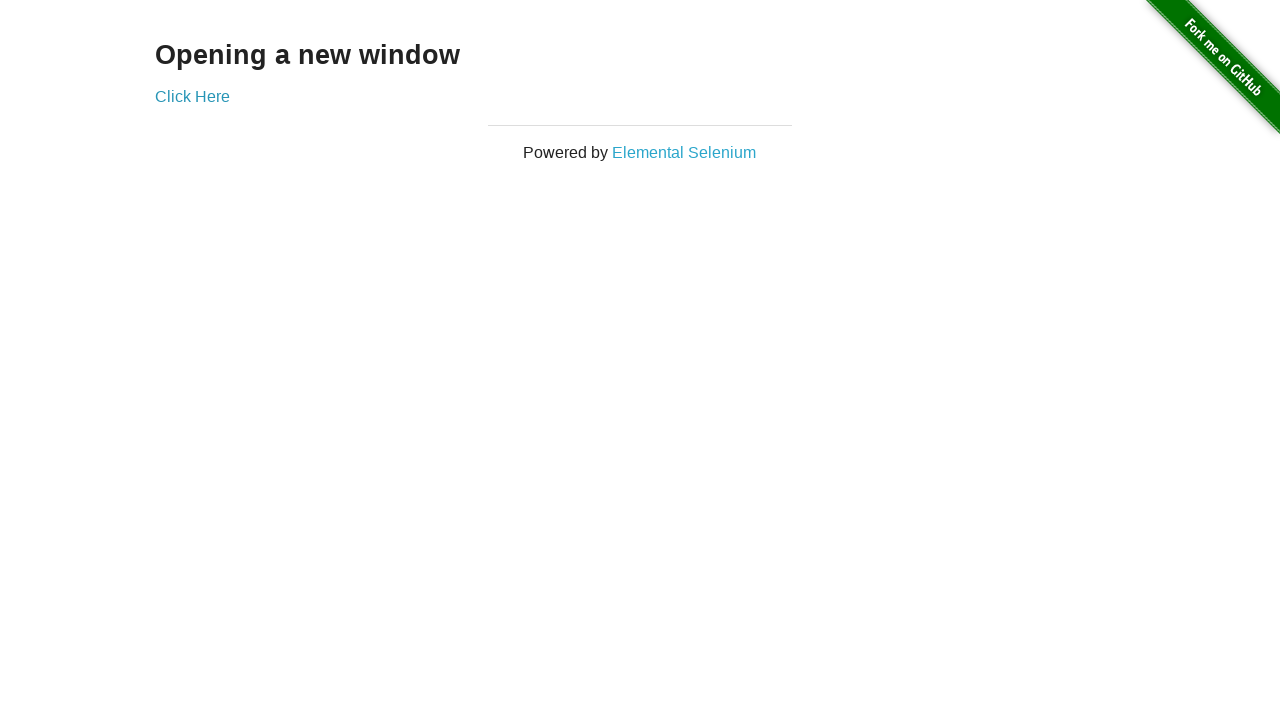

Verified new window title is 'New Window'
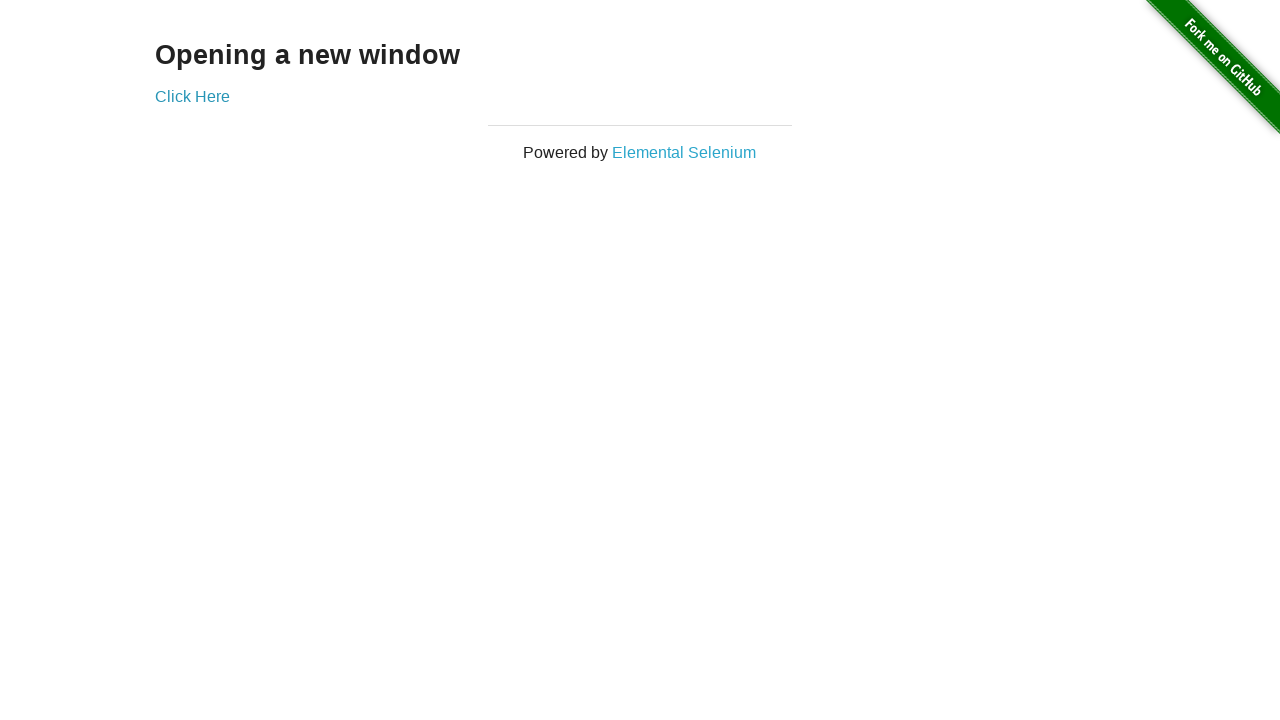

Retrieved heading text from new window
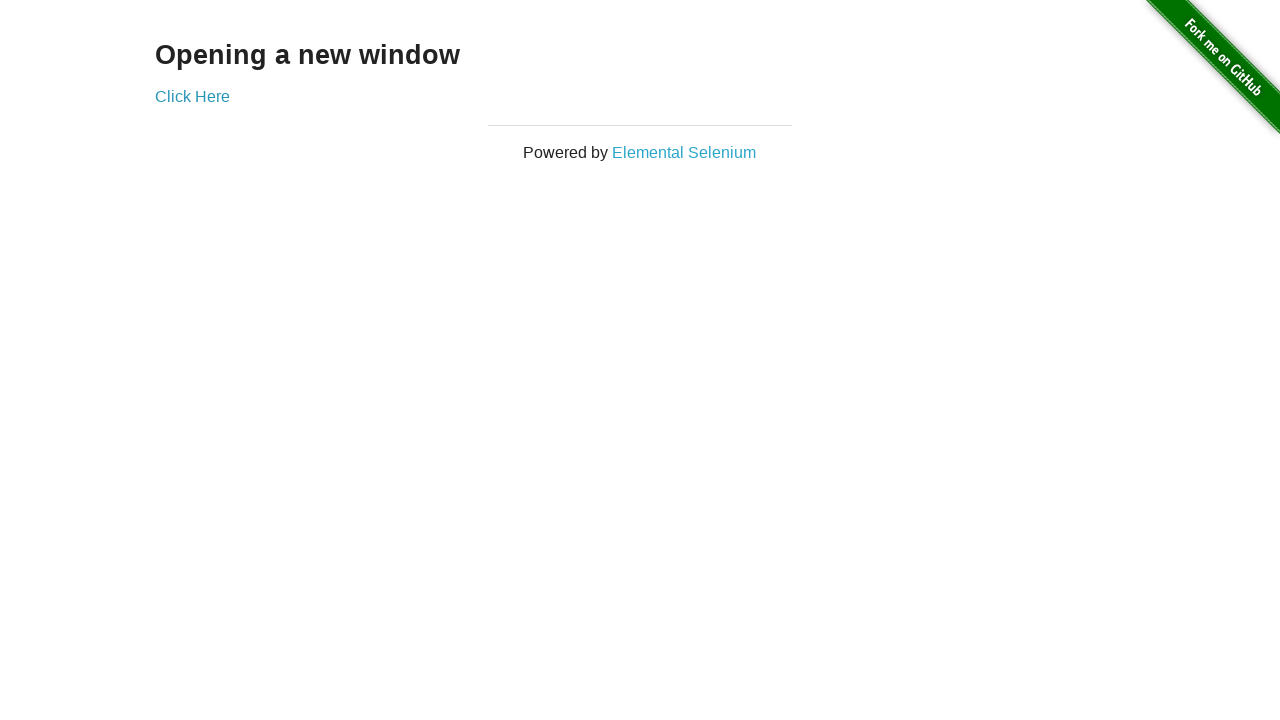

Verified new window heading is 'New Window'
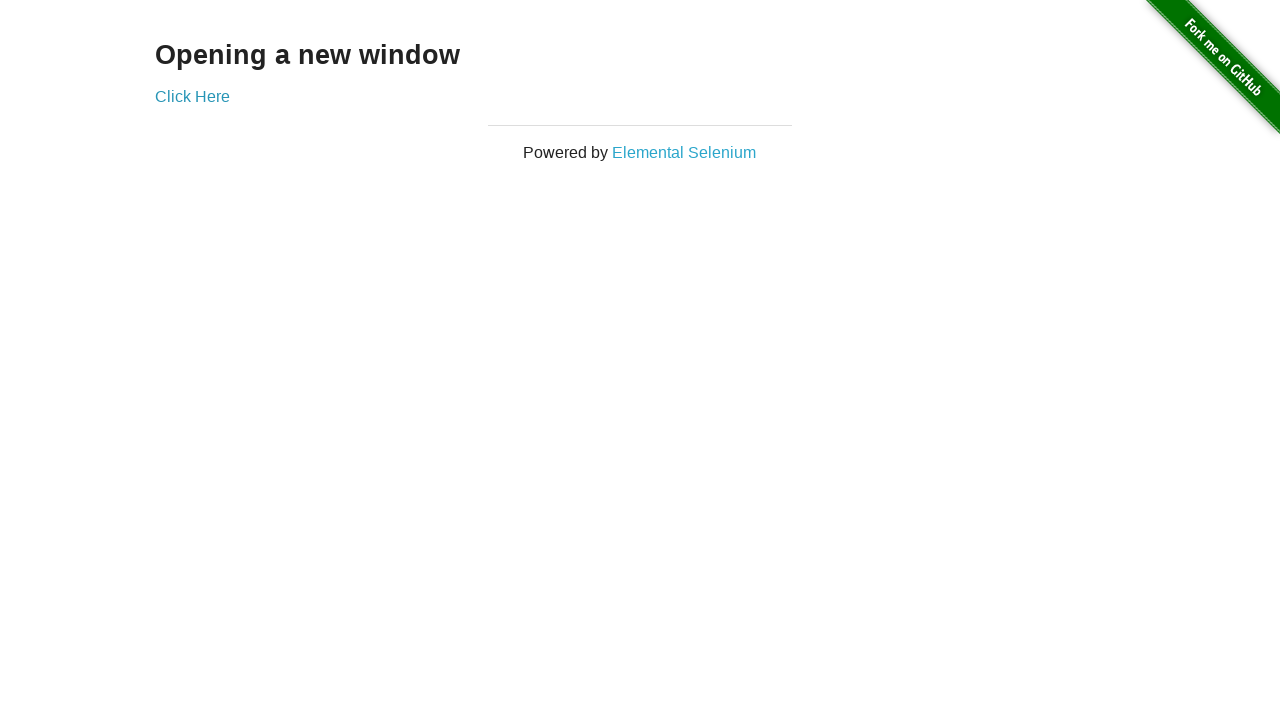

Switched to original window
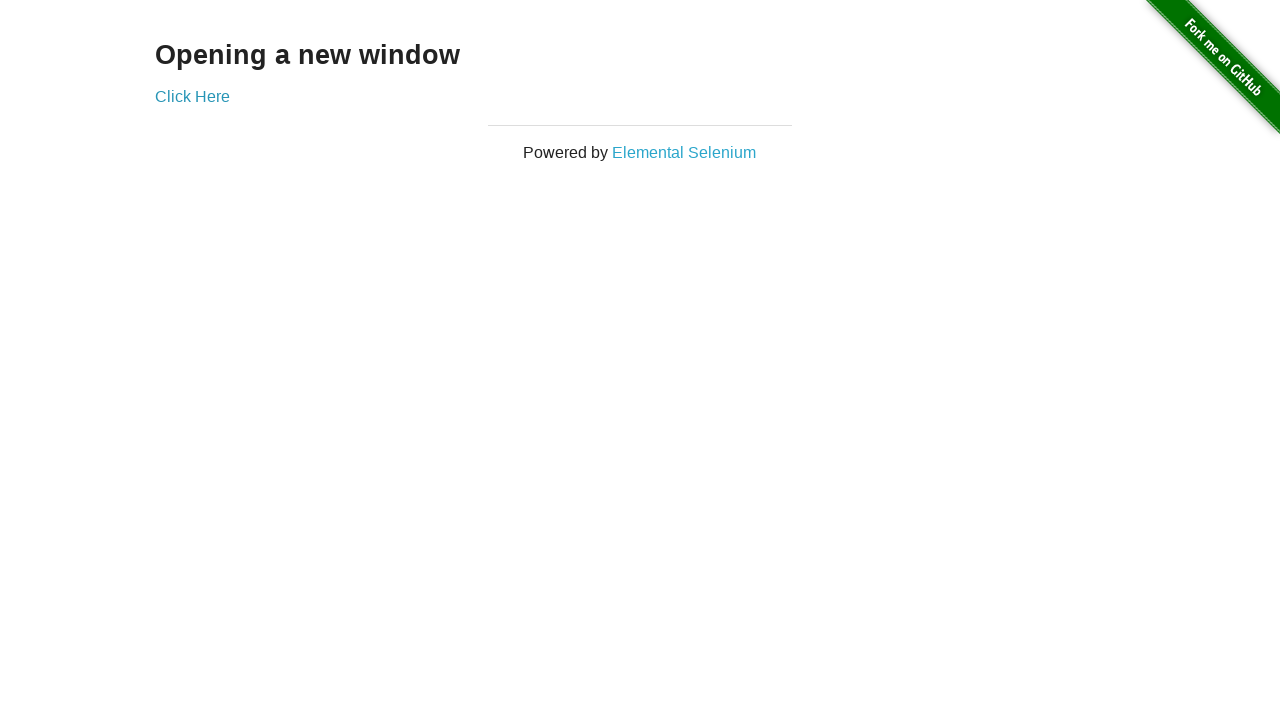

Verified original window title is still 'The Internet'
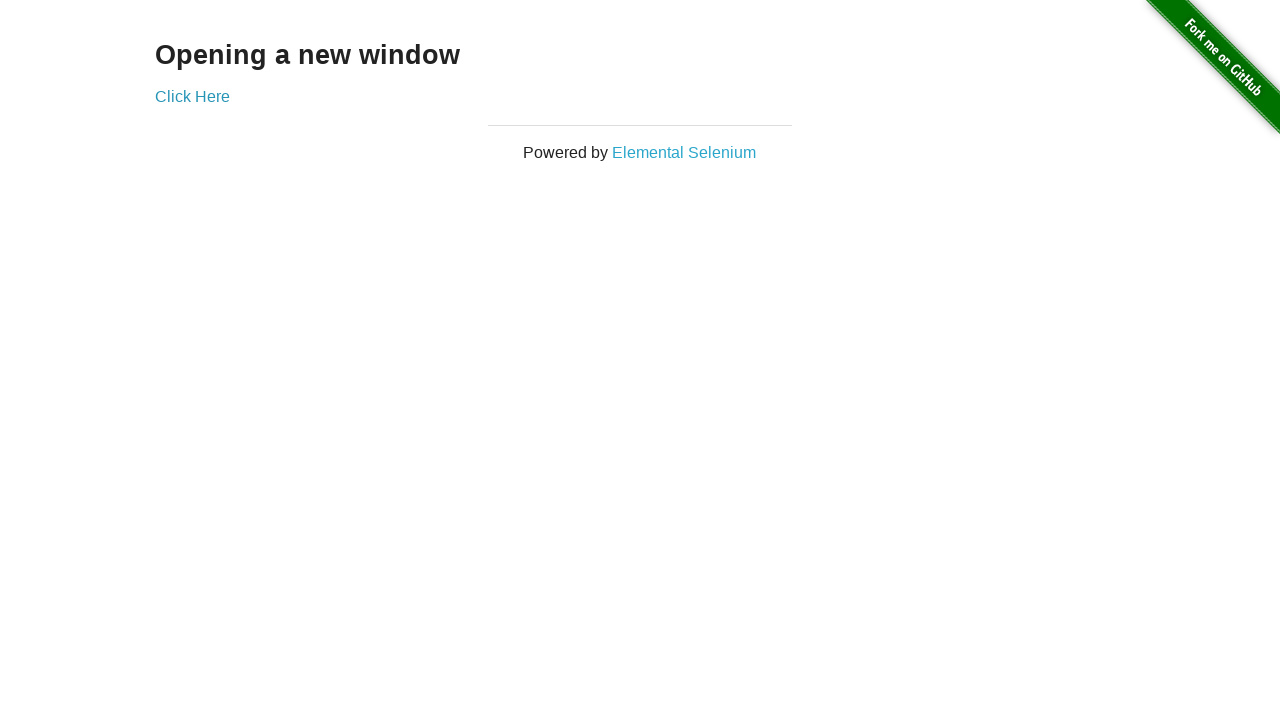

Switched to new window
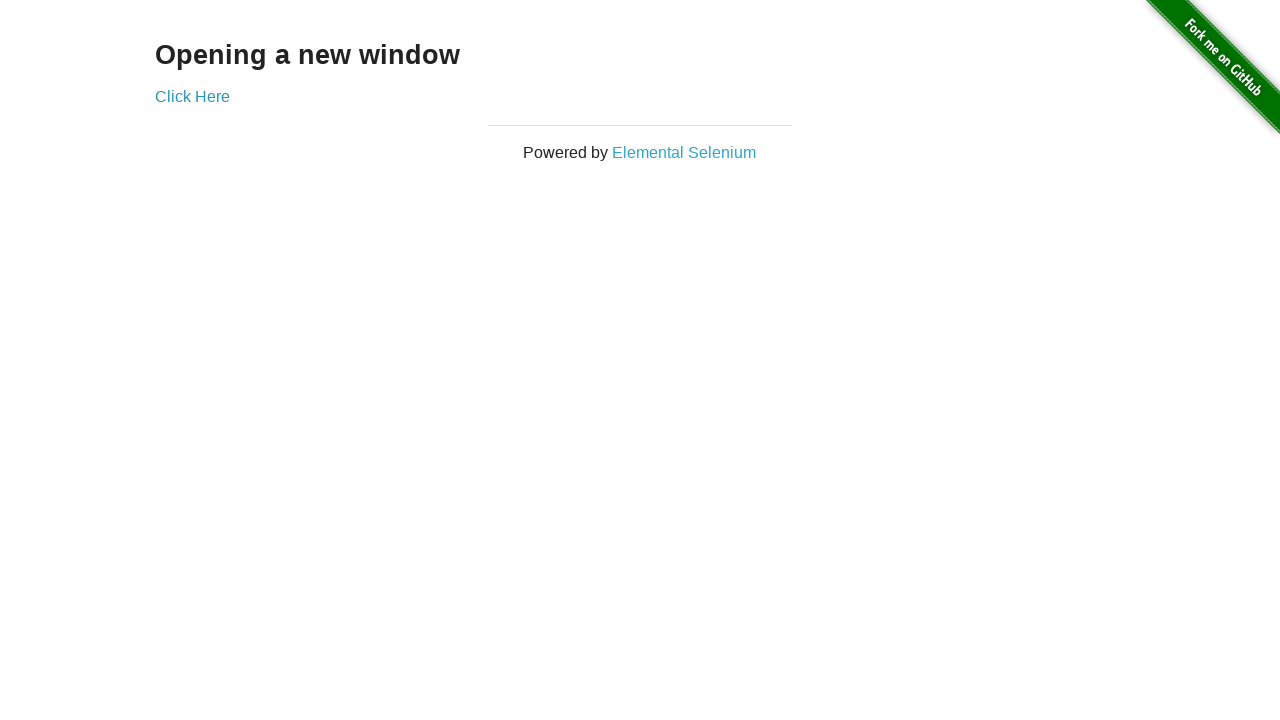

Switched back to original window
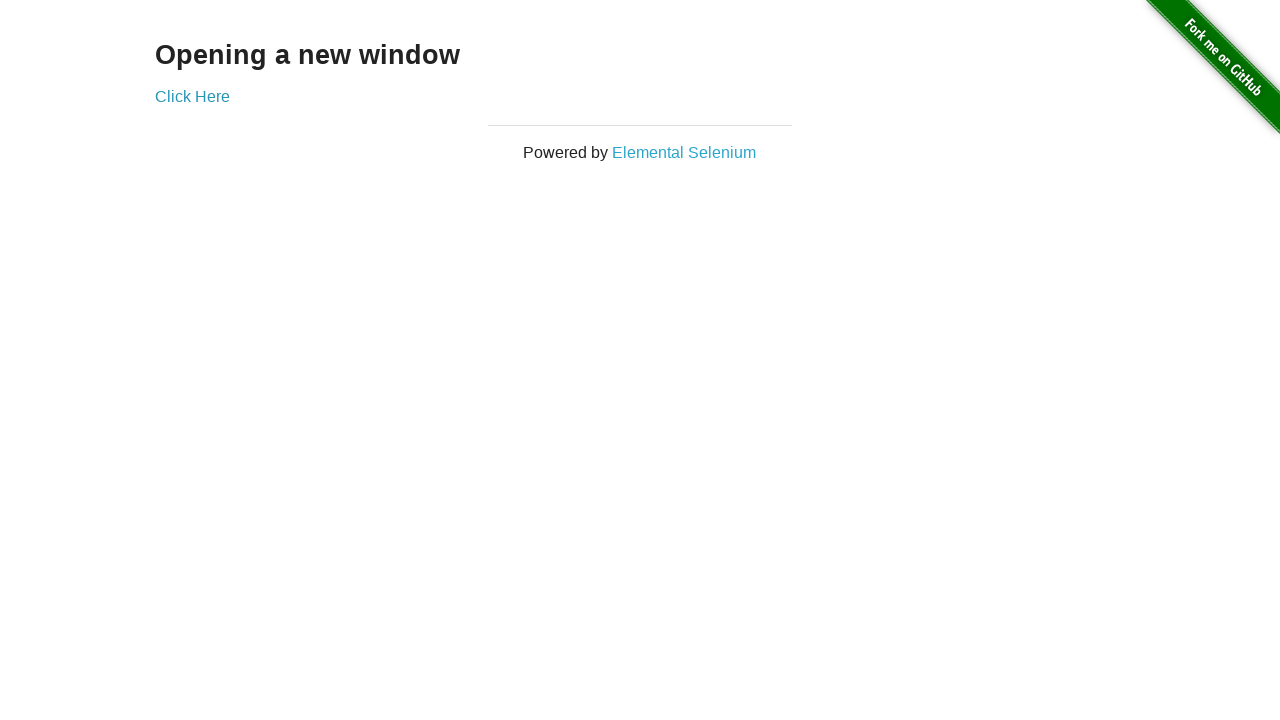

Switched back to new window
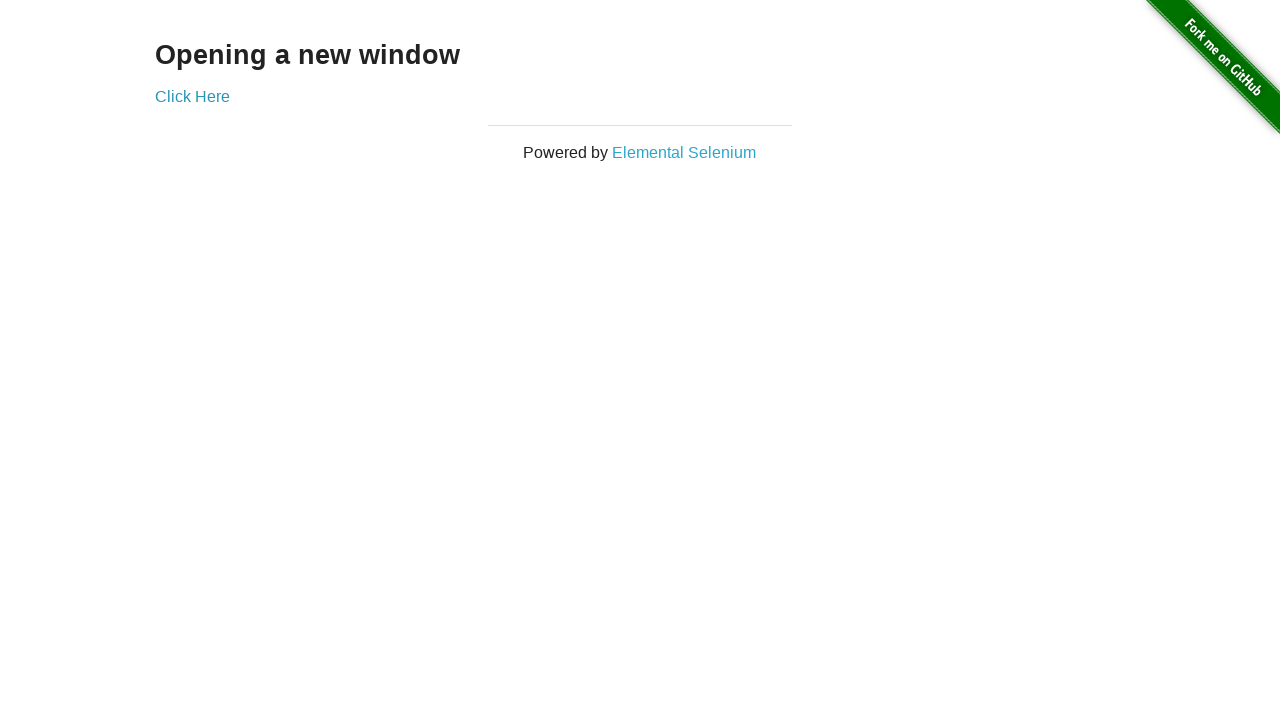

Switched back to original window
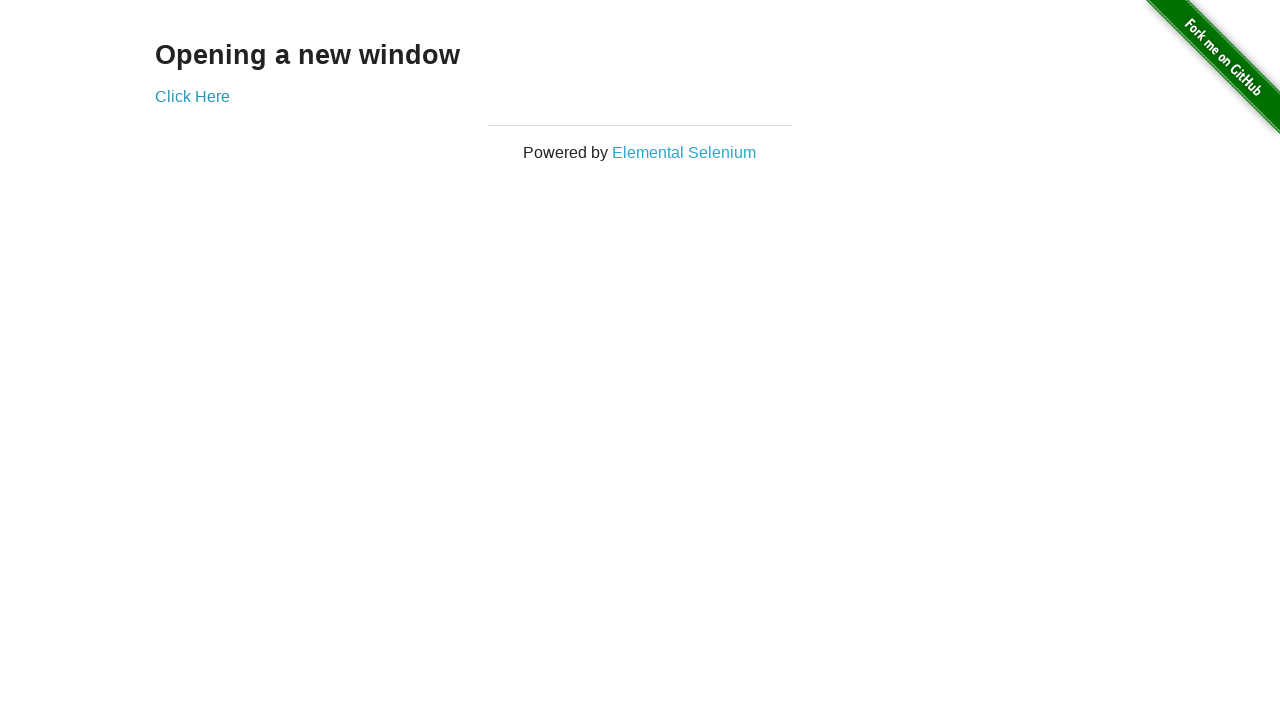

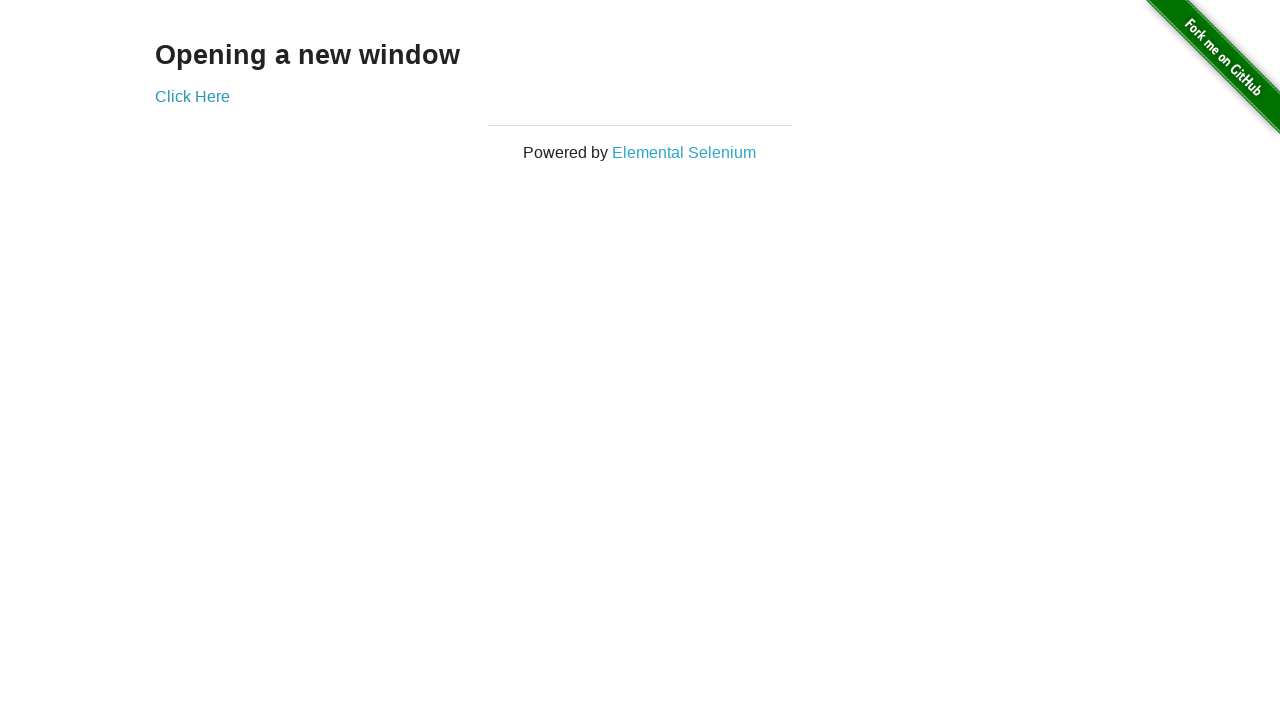